Navigates to About Us page and clicks the About Us button on navbar

Starting URL: https://famcare.app

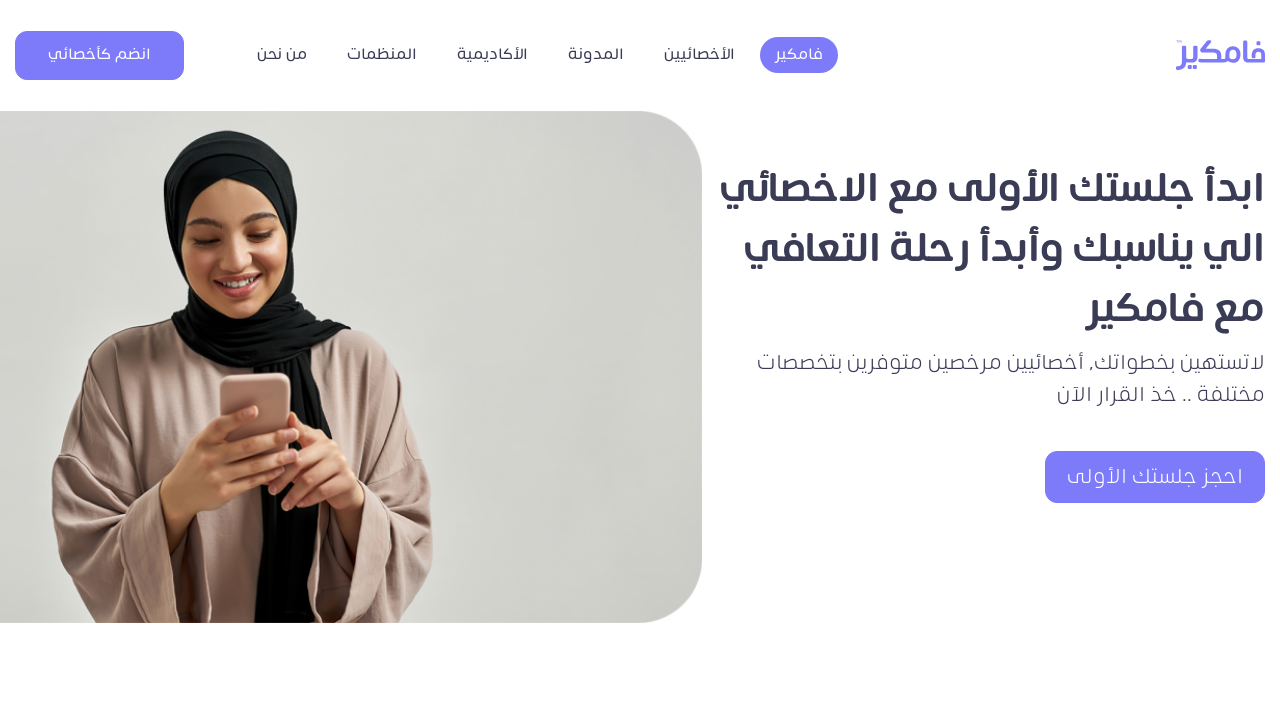

Clicked About Us button on navbar at (282, 55) on xpath=//*[@title = 'من نحن']
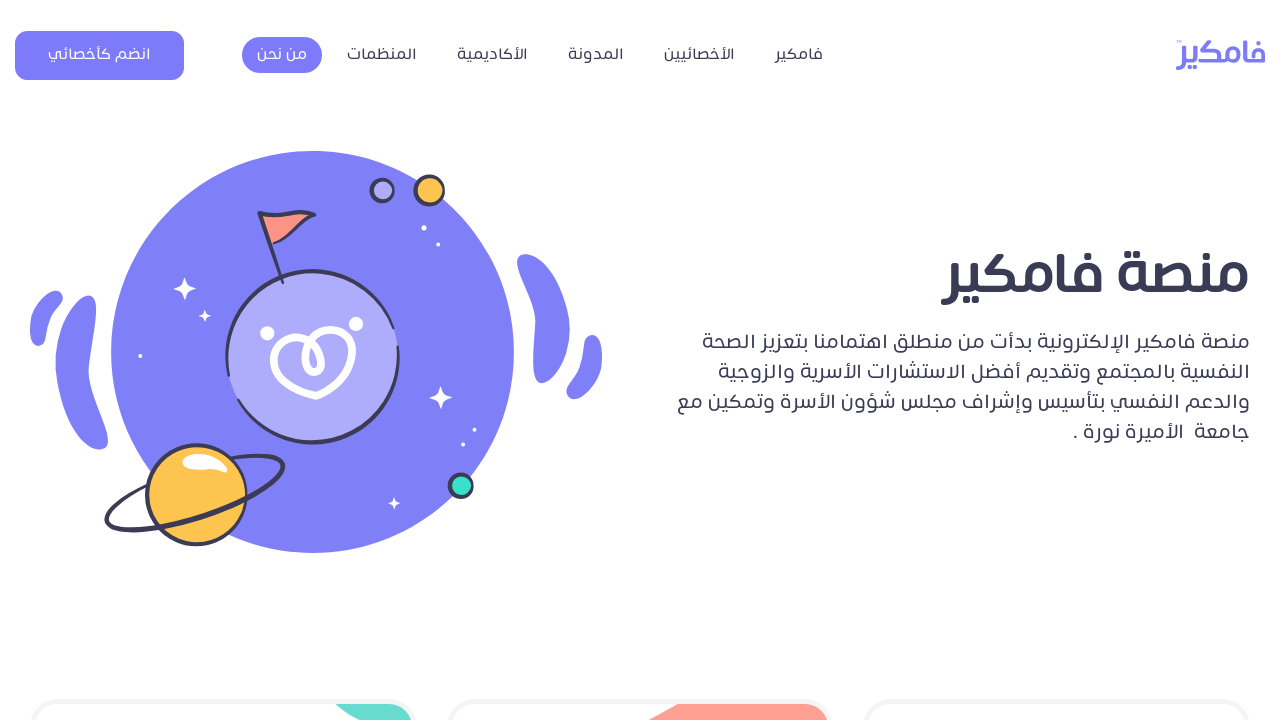

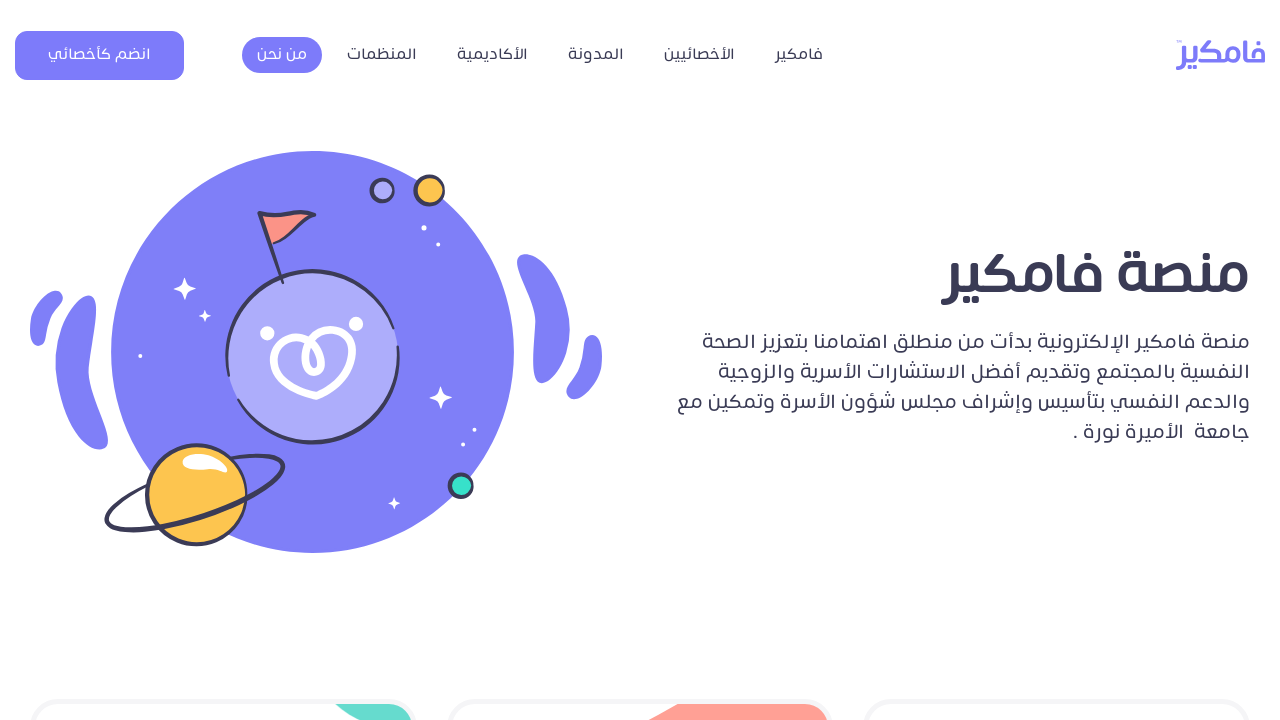